Tests drag-and-drop functionality by dragging a draggable element and dropping it onto a droppable target area on a demo QA website.

Starting URL: https://demoqa.com/droppable

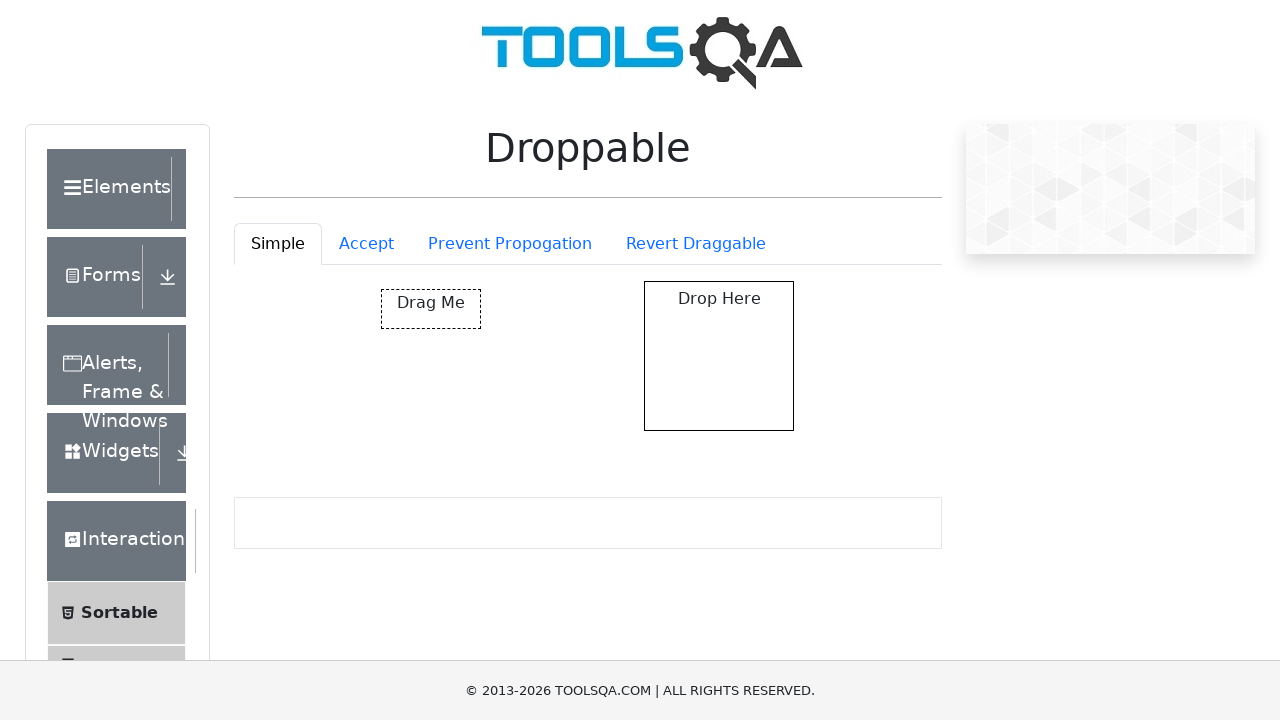

Waited for draggable element to be visible
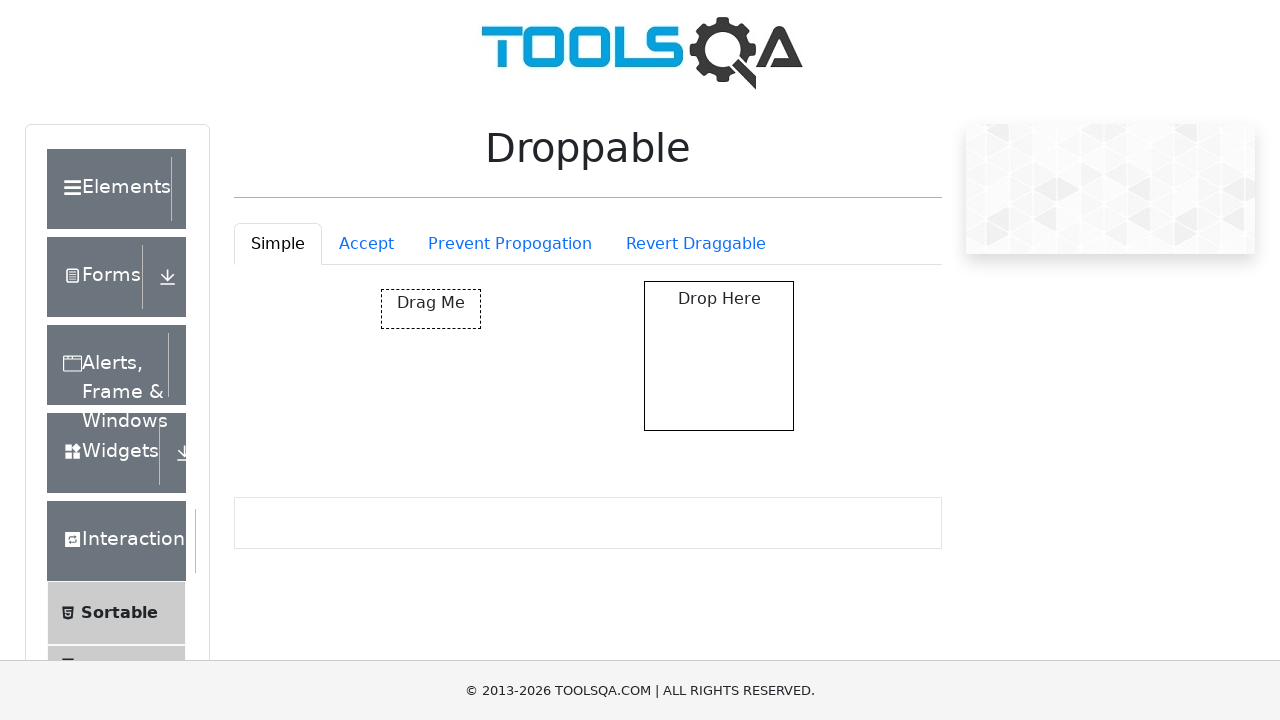

Waited for droppable target element to be visible
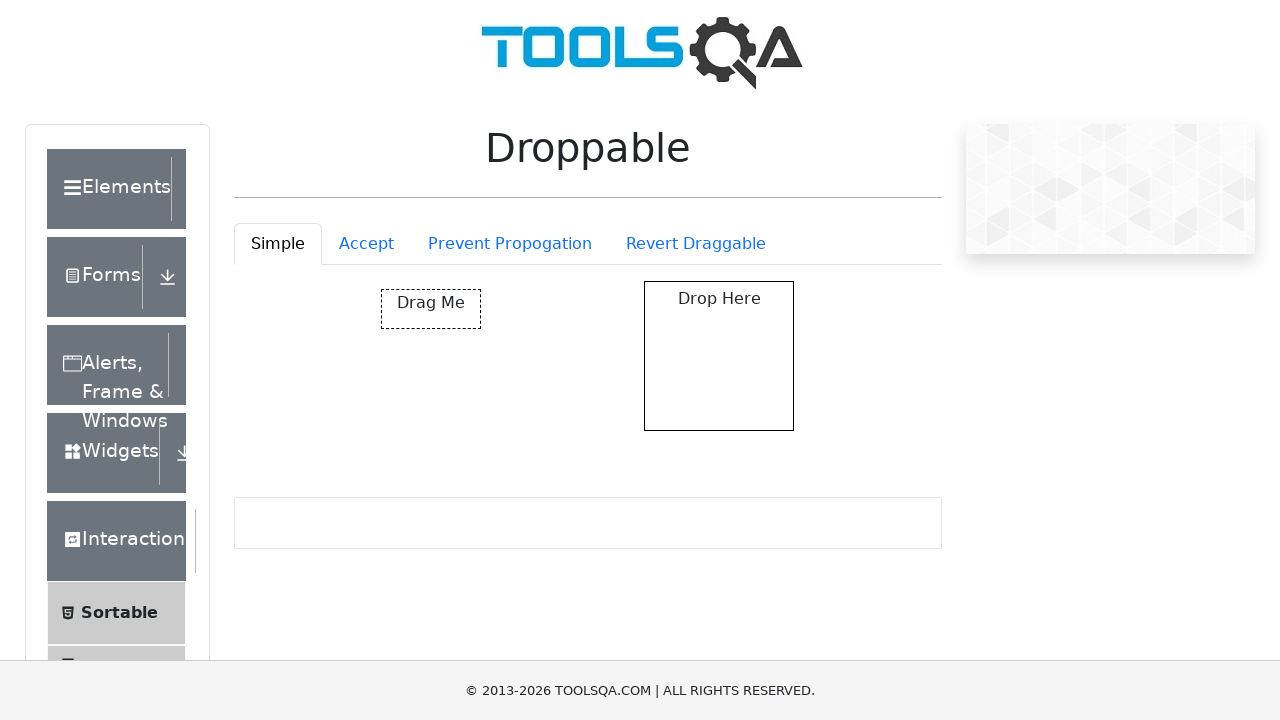

Located the draggable element
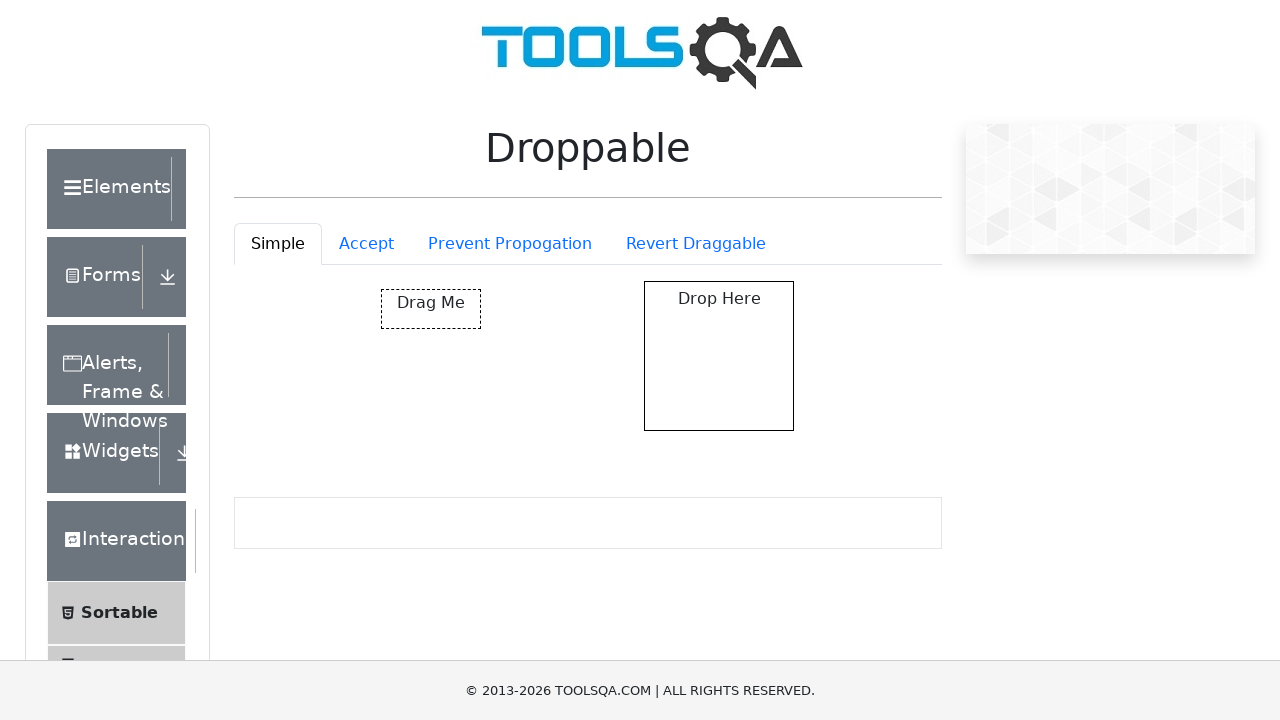

Located the droppable target element
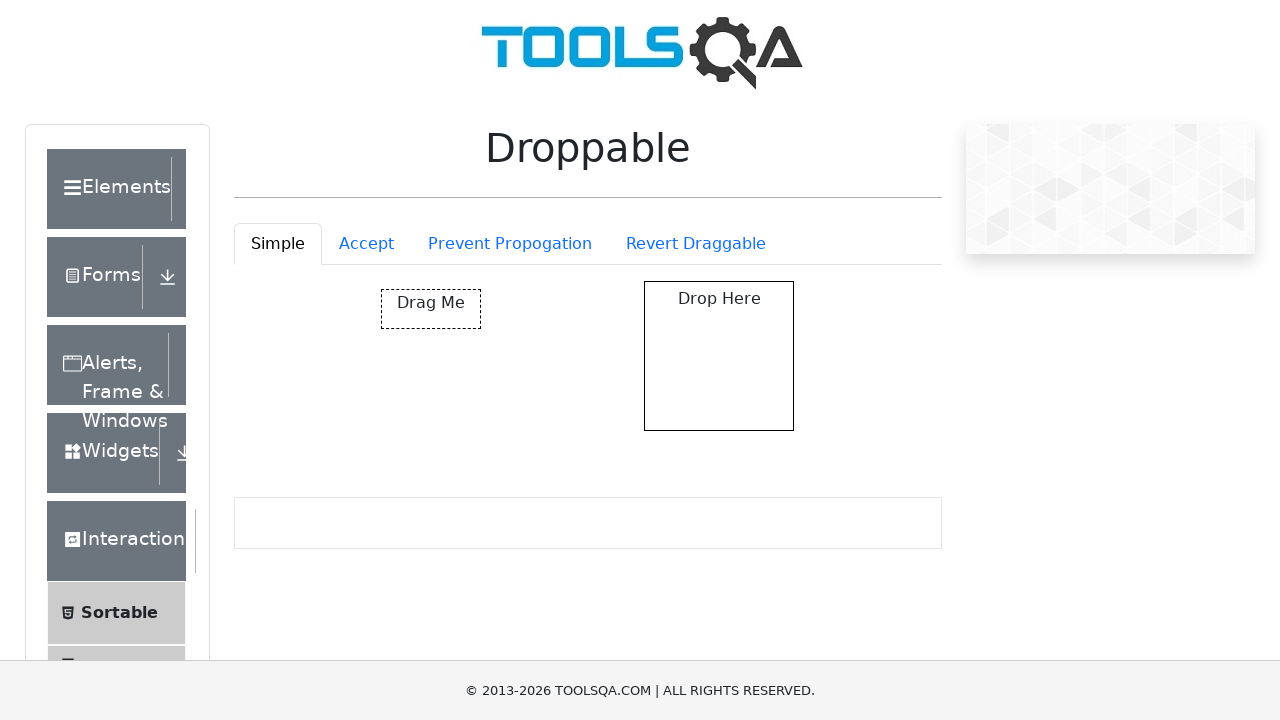

Successfully dragged the draggable element and dropped it onto the droppable target at (719, 356)
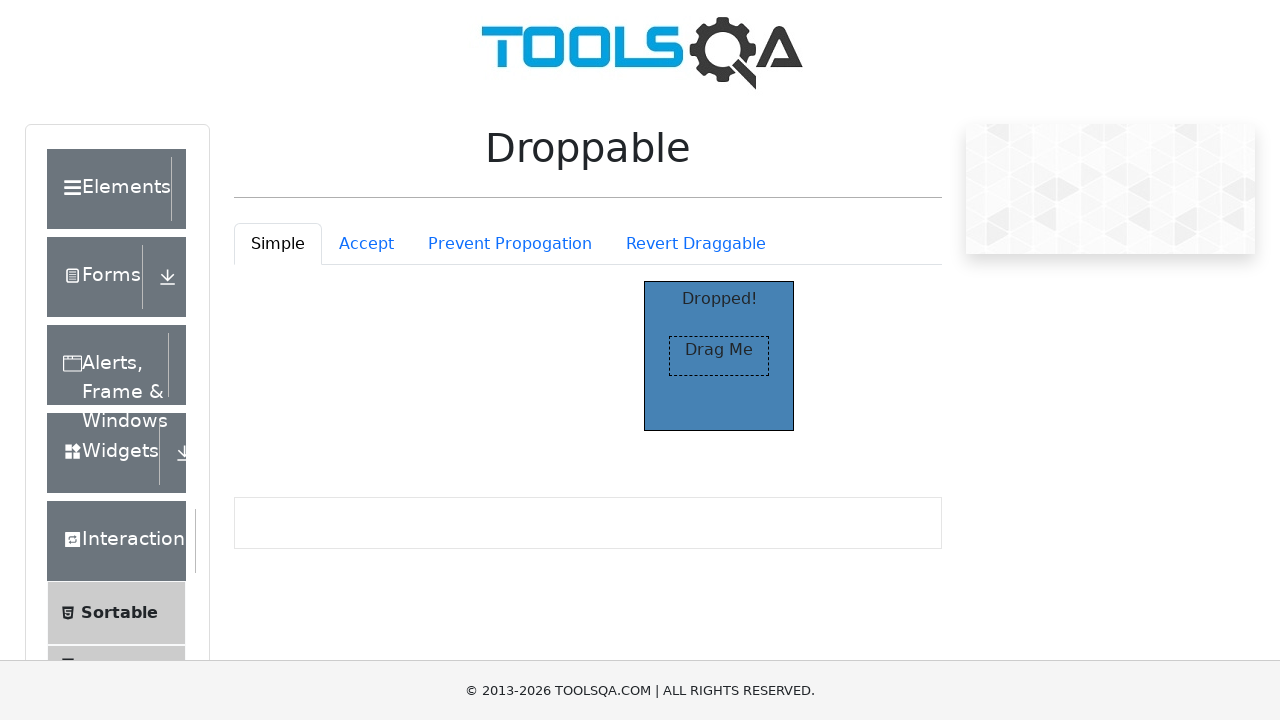

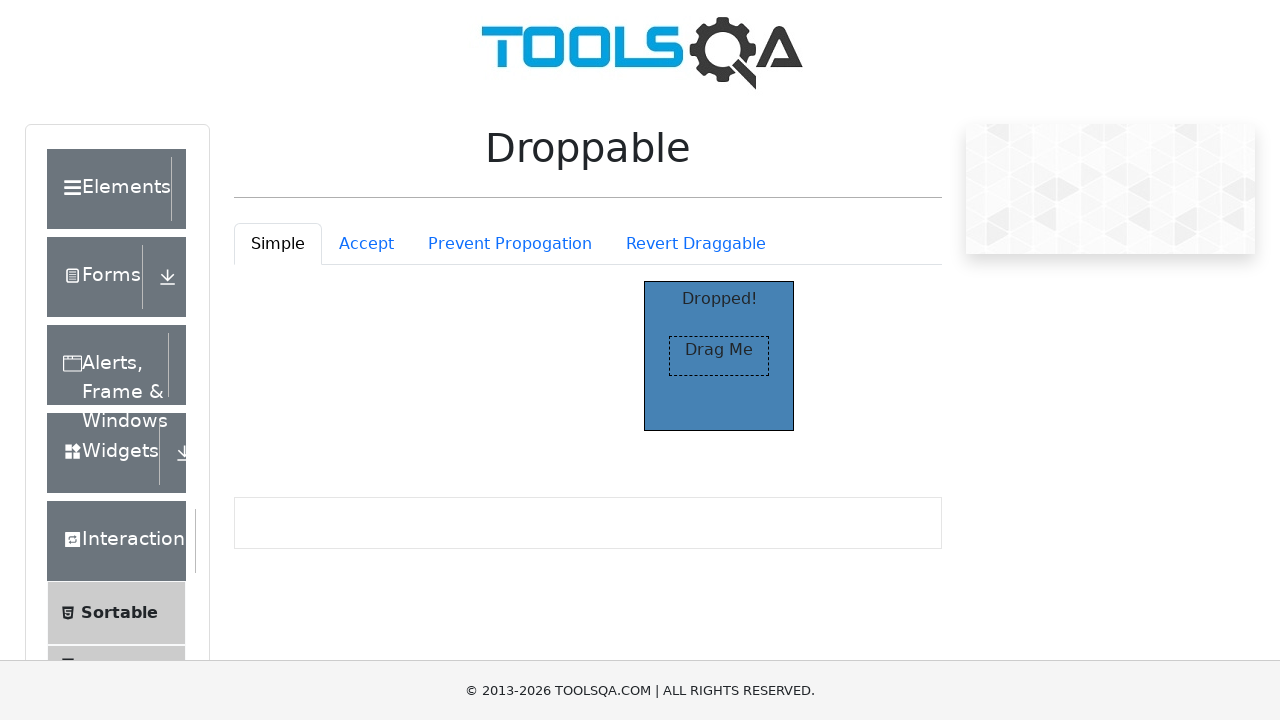